Tests the search functionality on Python.org by entering "pycon" in the search box and submitting the search to verify results are returned.

Starting URL: http://www.python.org

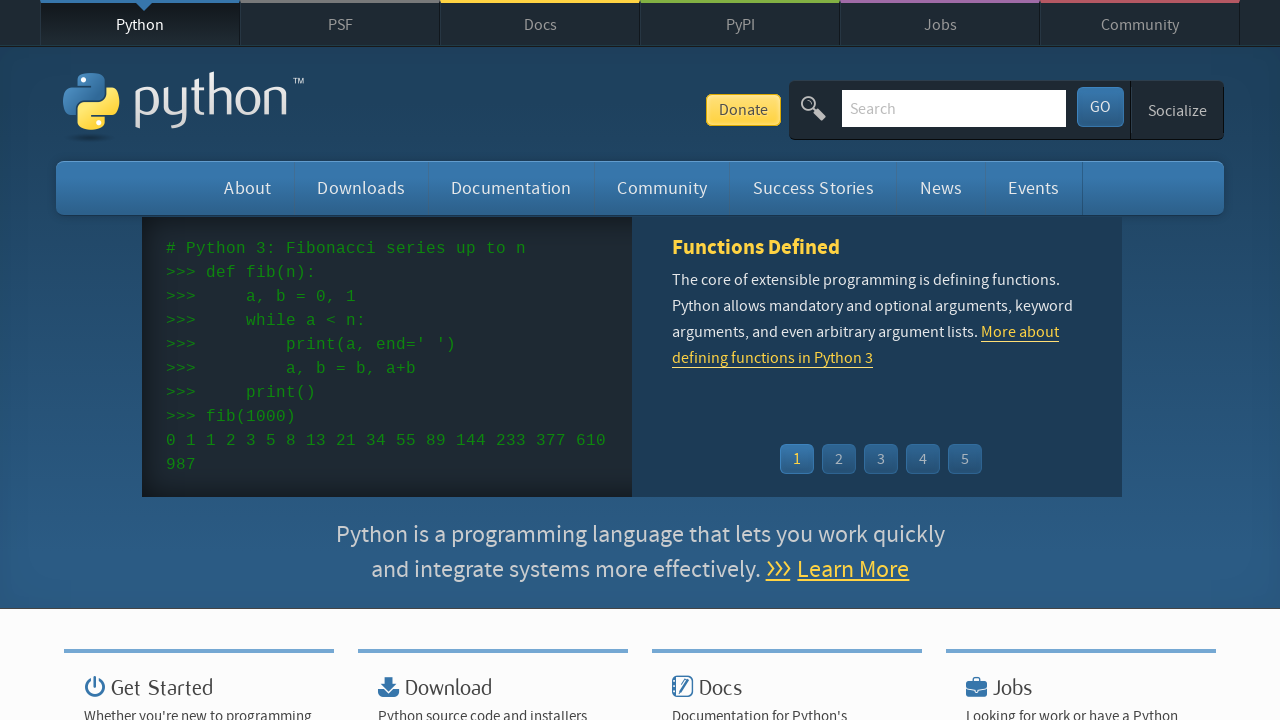

Verified 'Python' is in page title
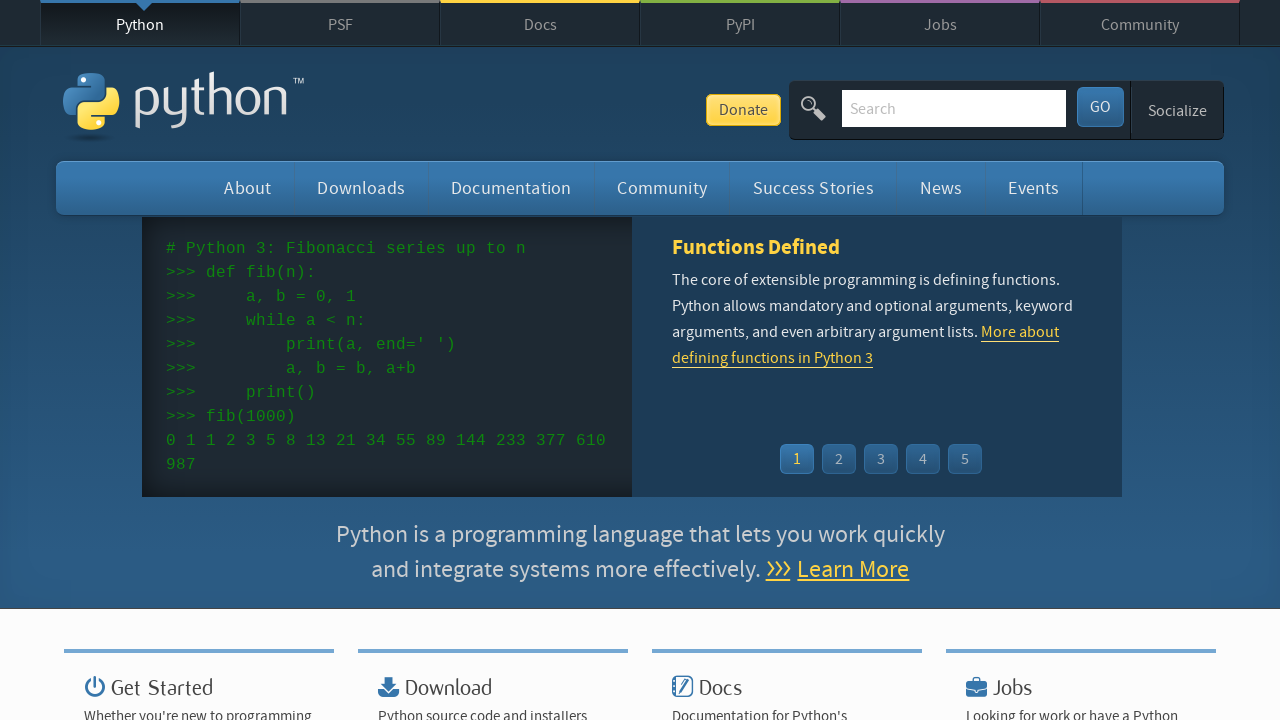

Filled search box with 'pycon' on input[name='q']
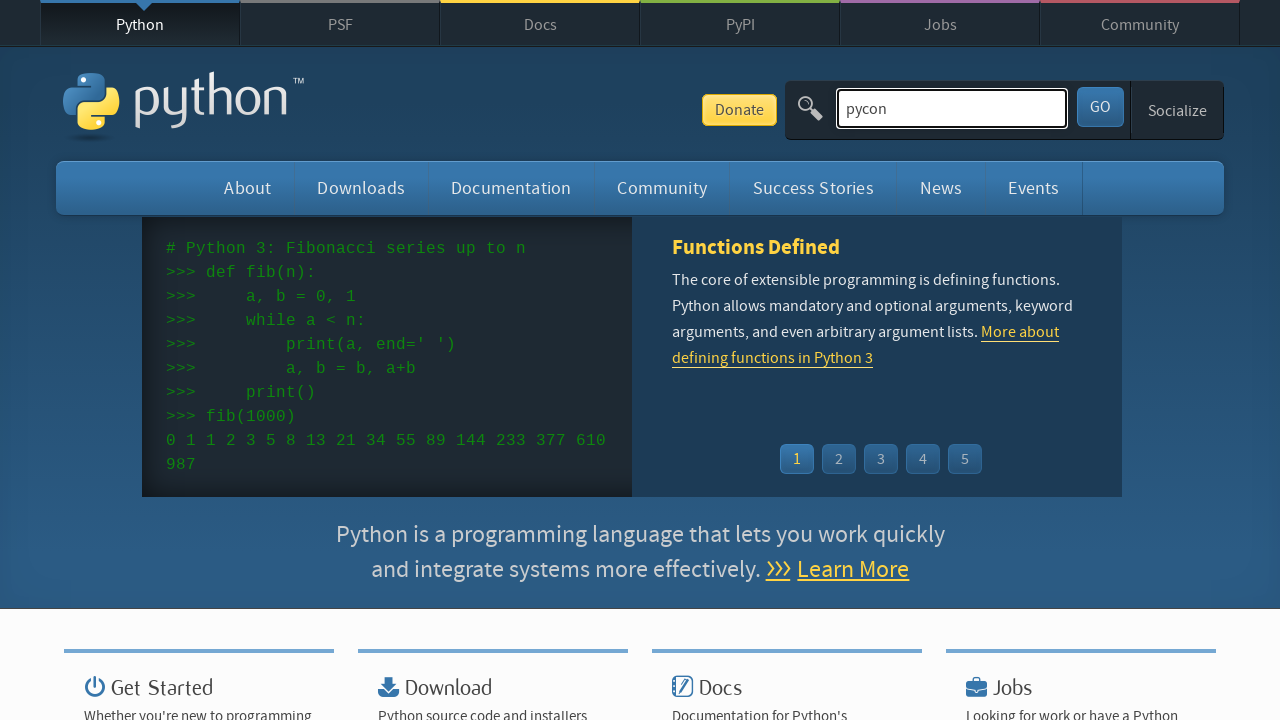

Pressed Enter to submit search for 'pycon' on input[name='q']
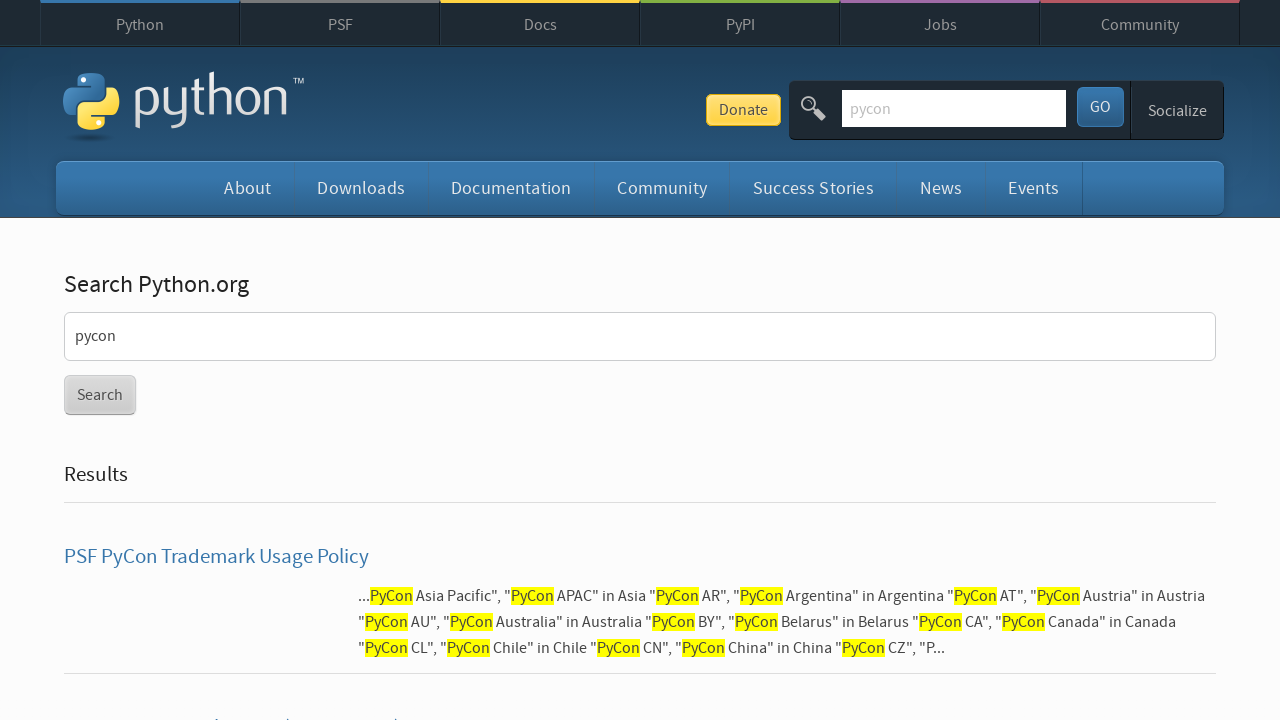

Waited for network idle after search submission
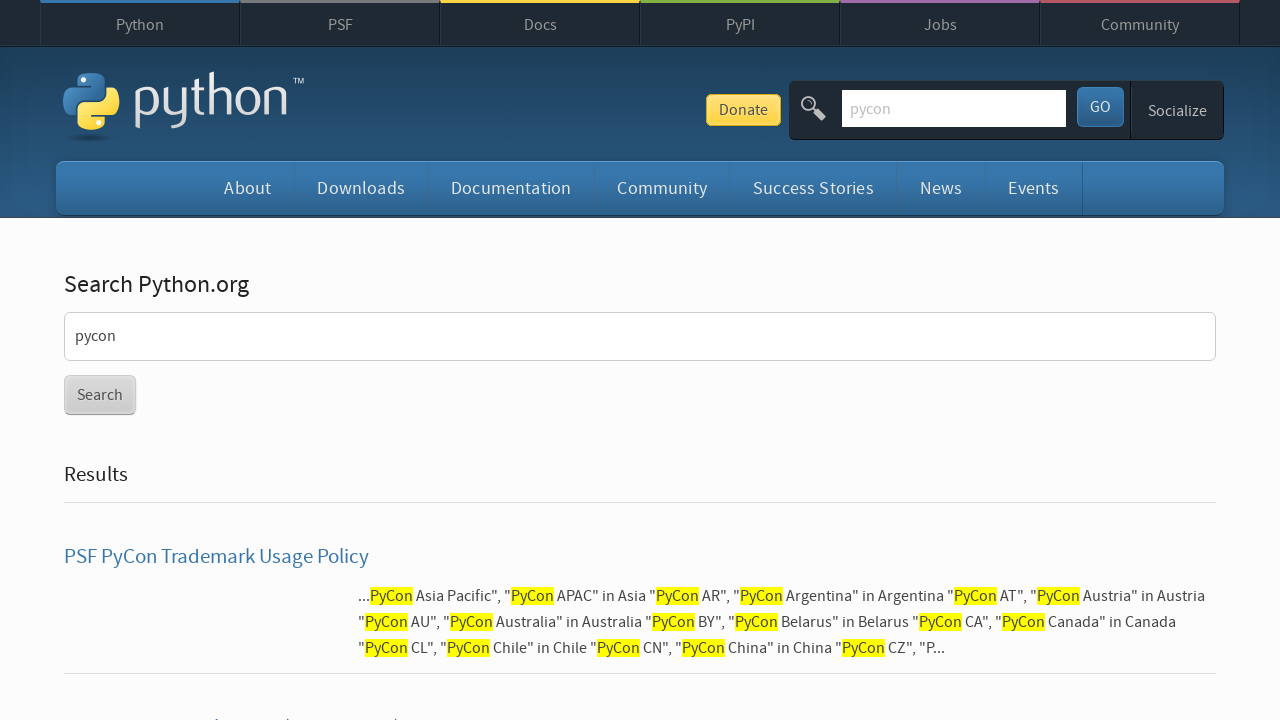

Verified search results were returned (no 'No results found' message)
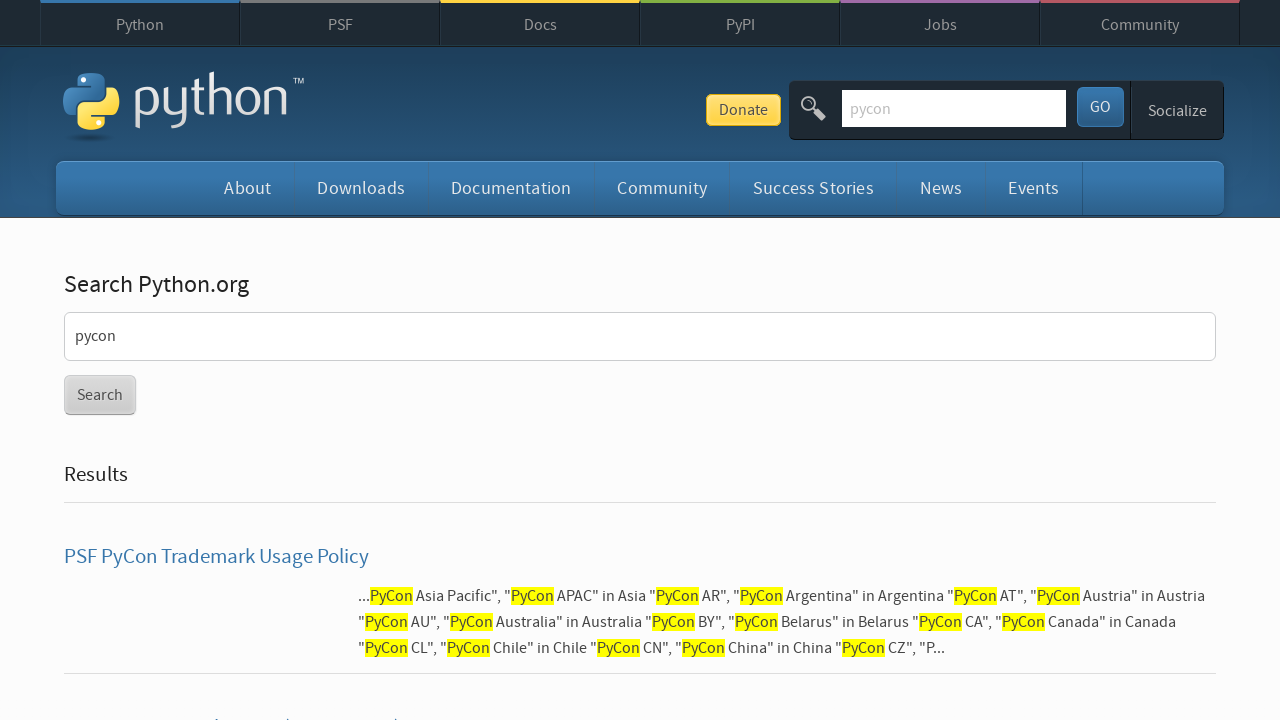

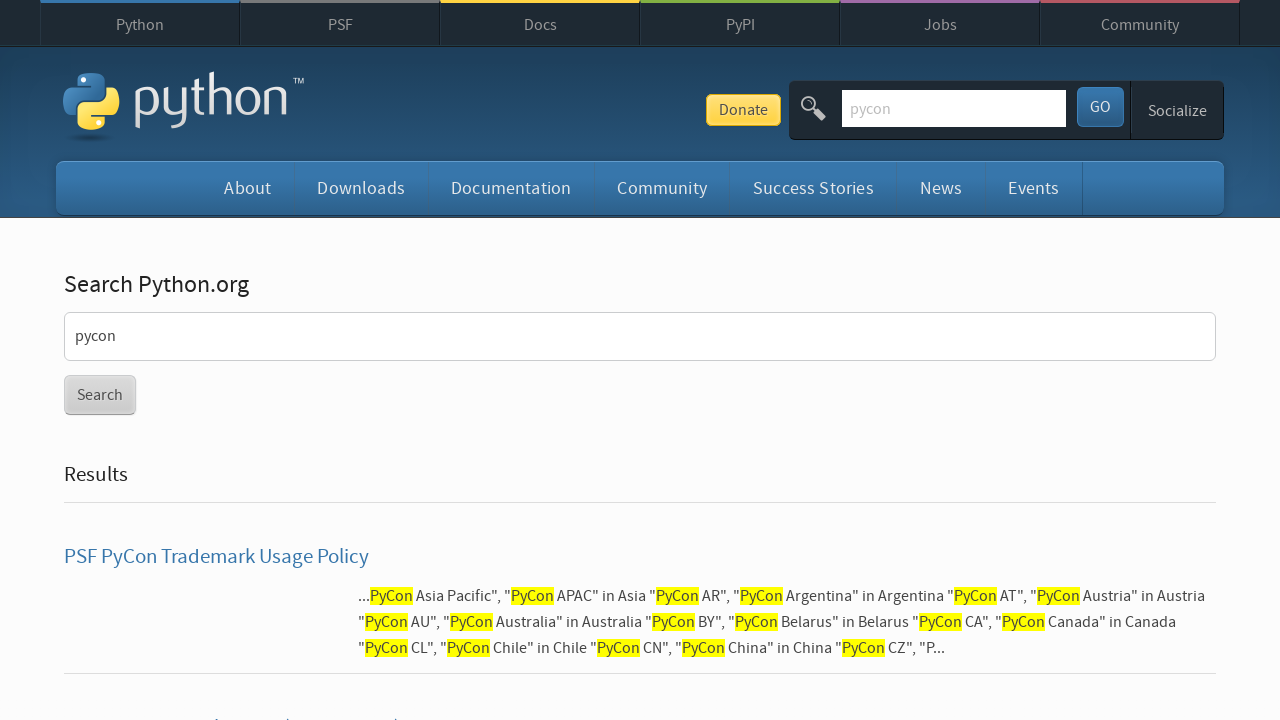